Tests the sorting functionality of a table by clicking the first column header and verifying that the items are sorted correctly

Starting URL: https://rahulshettyacademy.com/seleniumPractise/#/offers

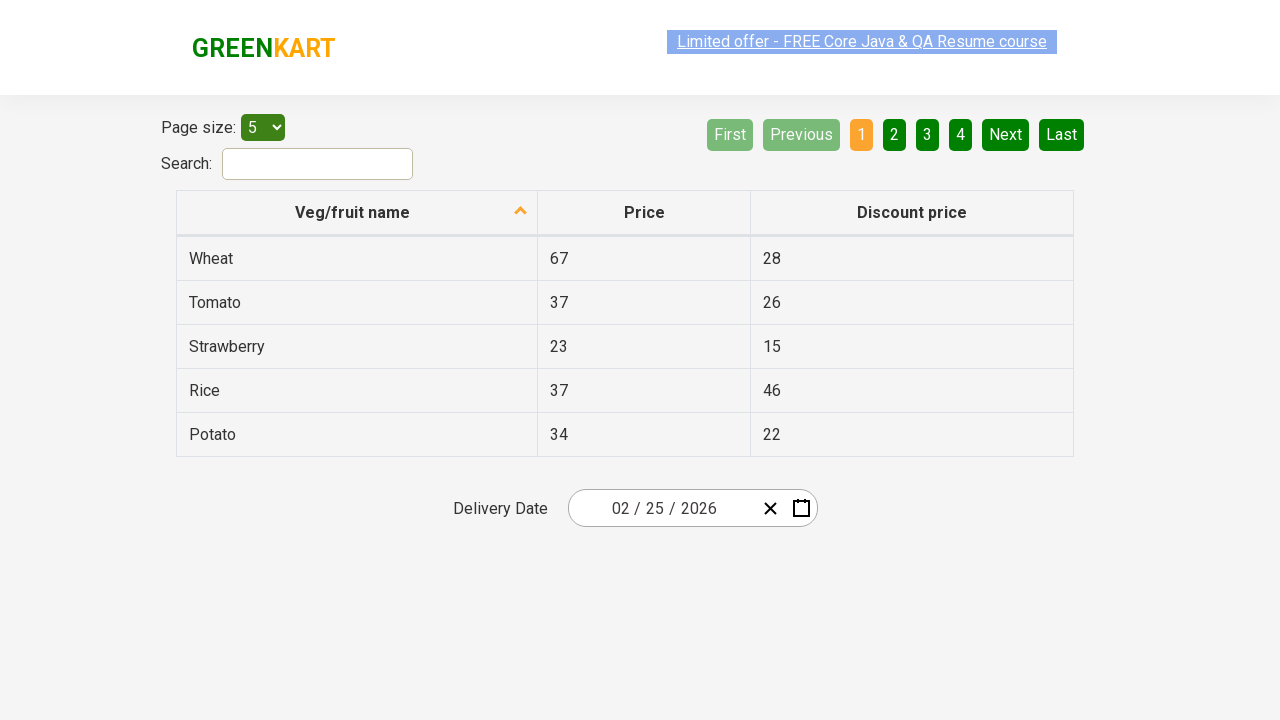

Navigated to Topdeals page
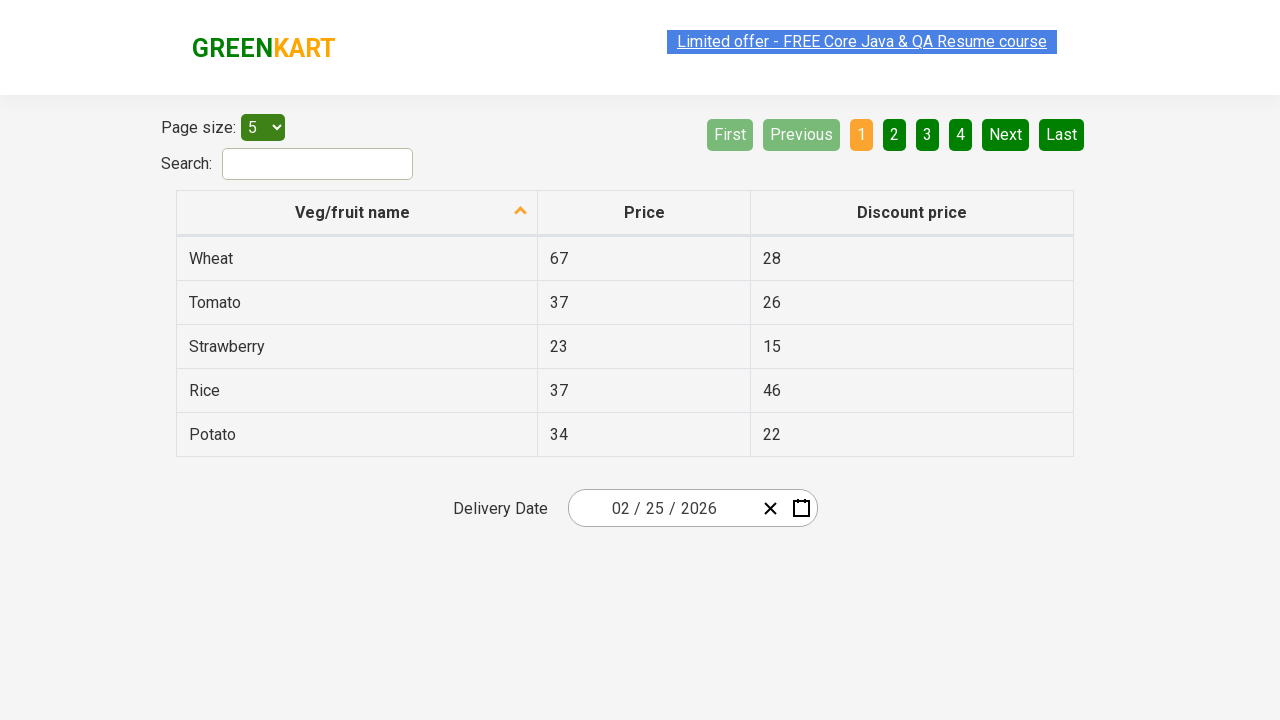

Clicked first column header to sort table at (357, 213) on xpath=//tr/th[1]
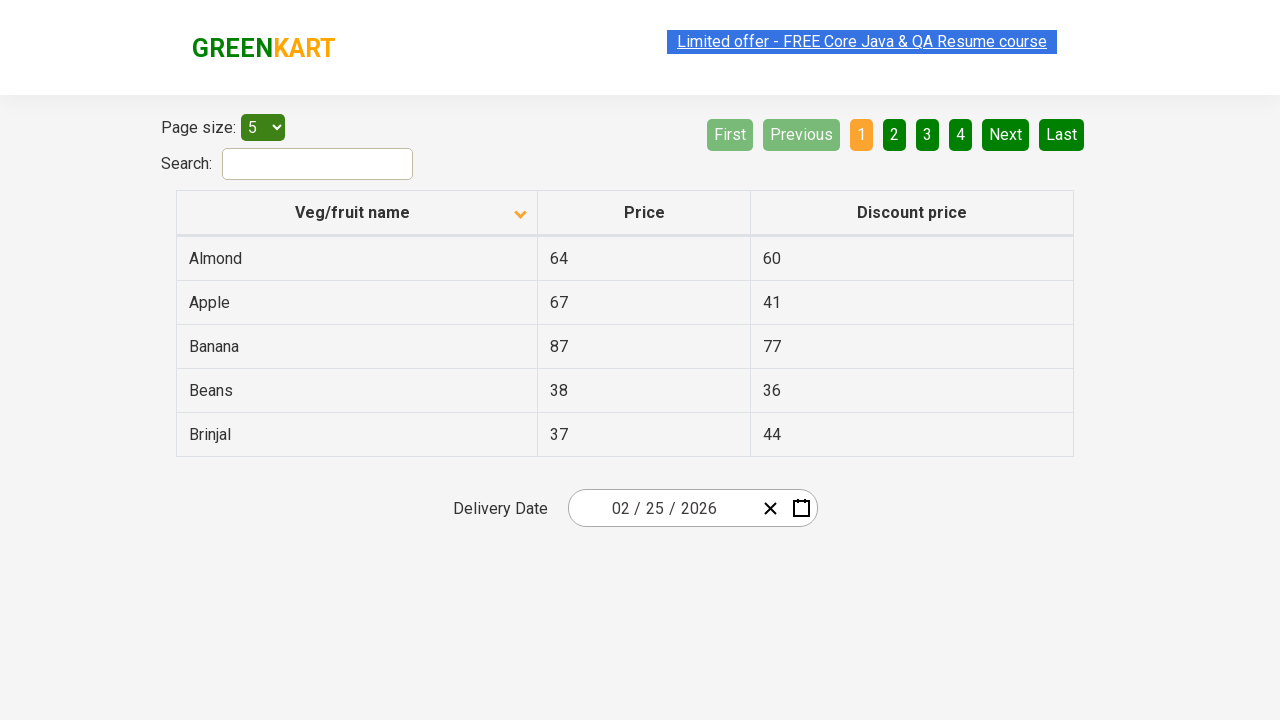

Waited for table to finish sorting
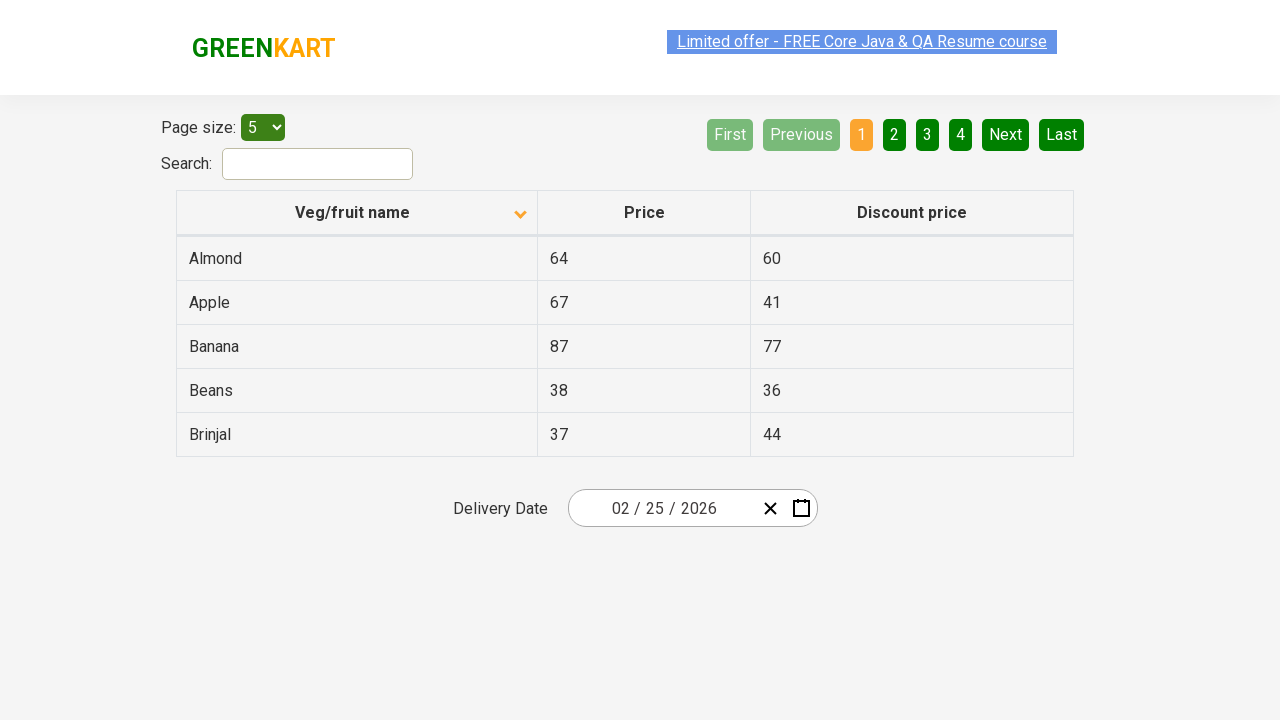

Retrieved all elements from first column
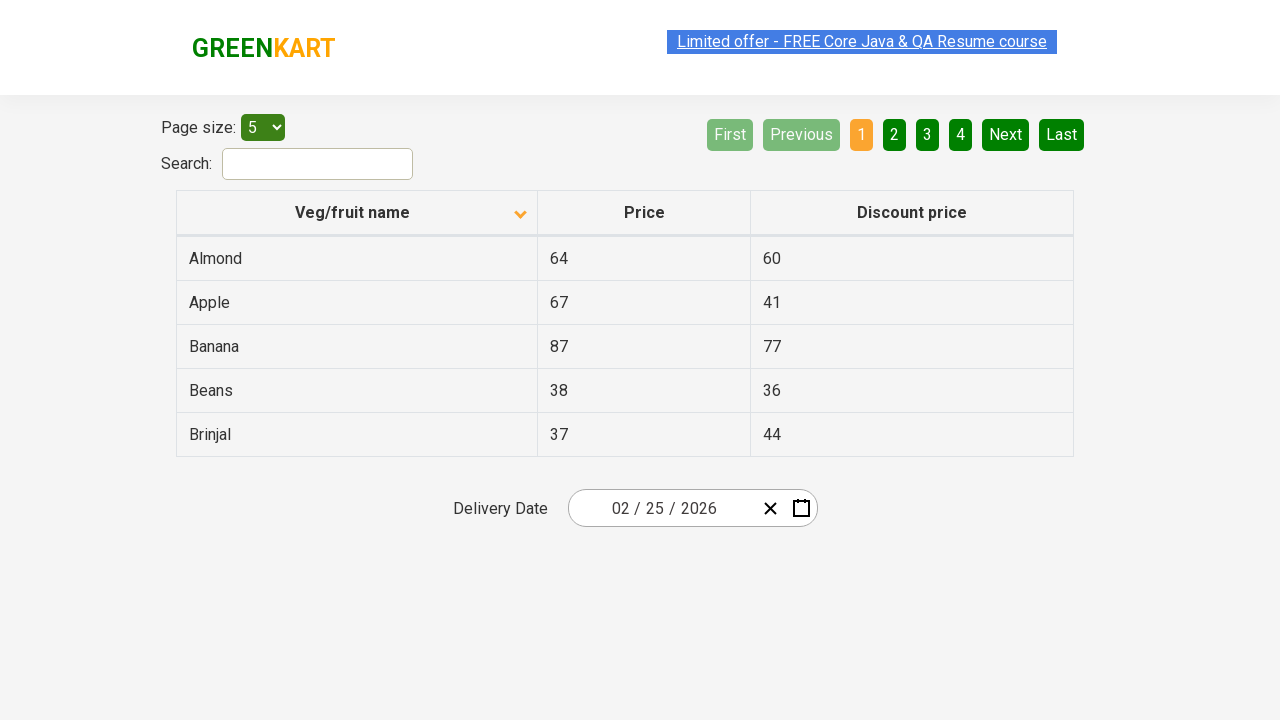

Extracted text from 5 elements in first column
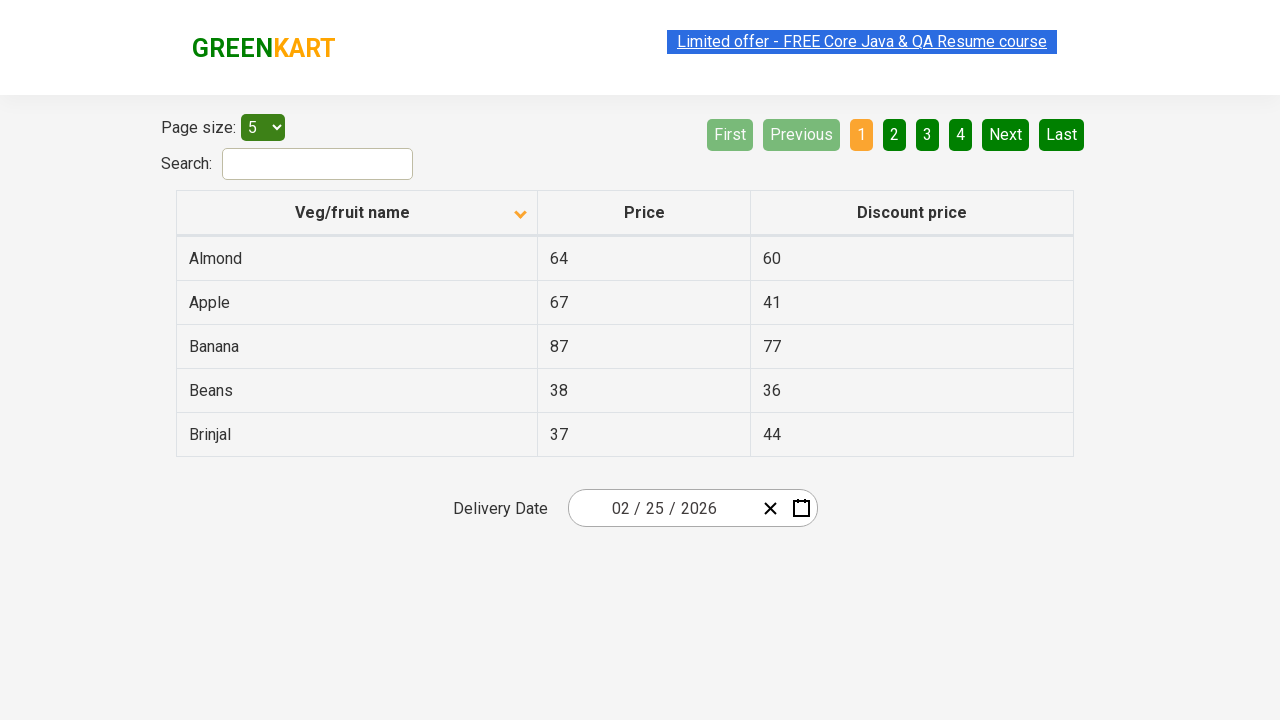

Created sorted version of the extracted list
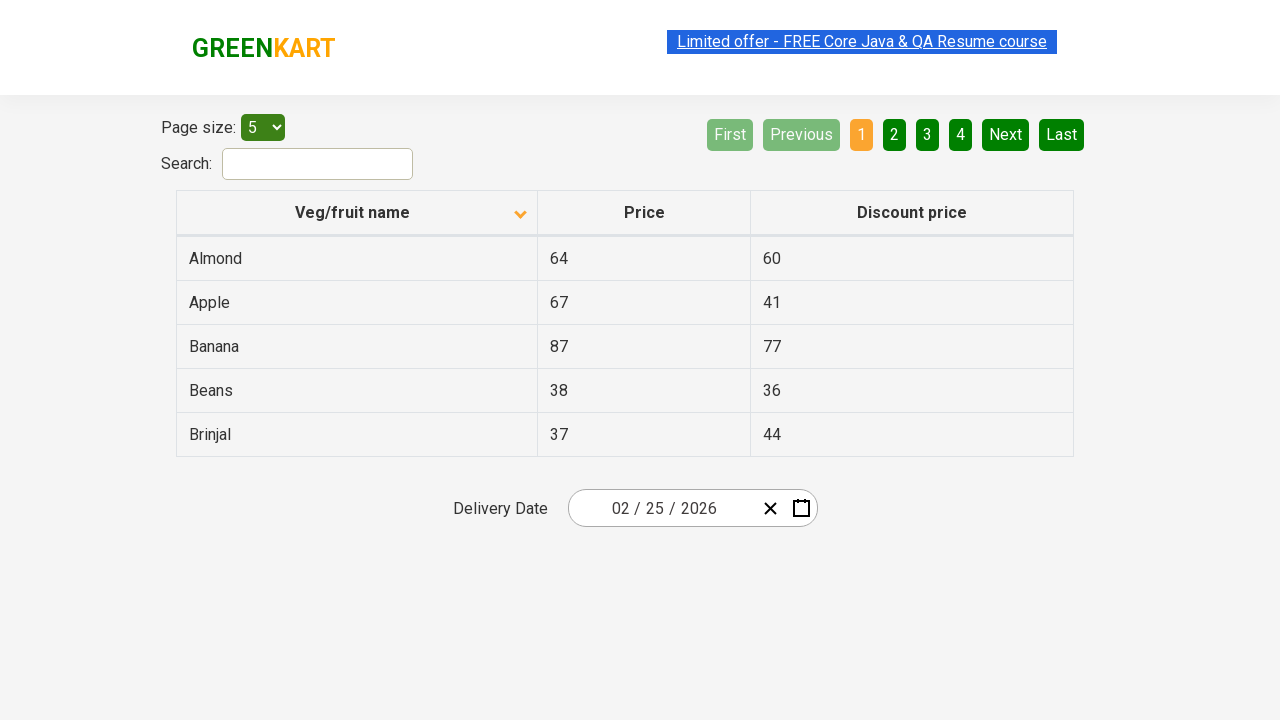

Verified that table is sorted correctly
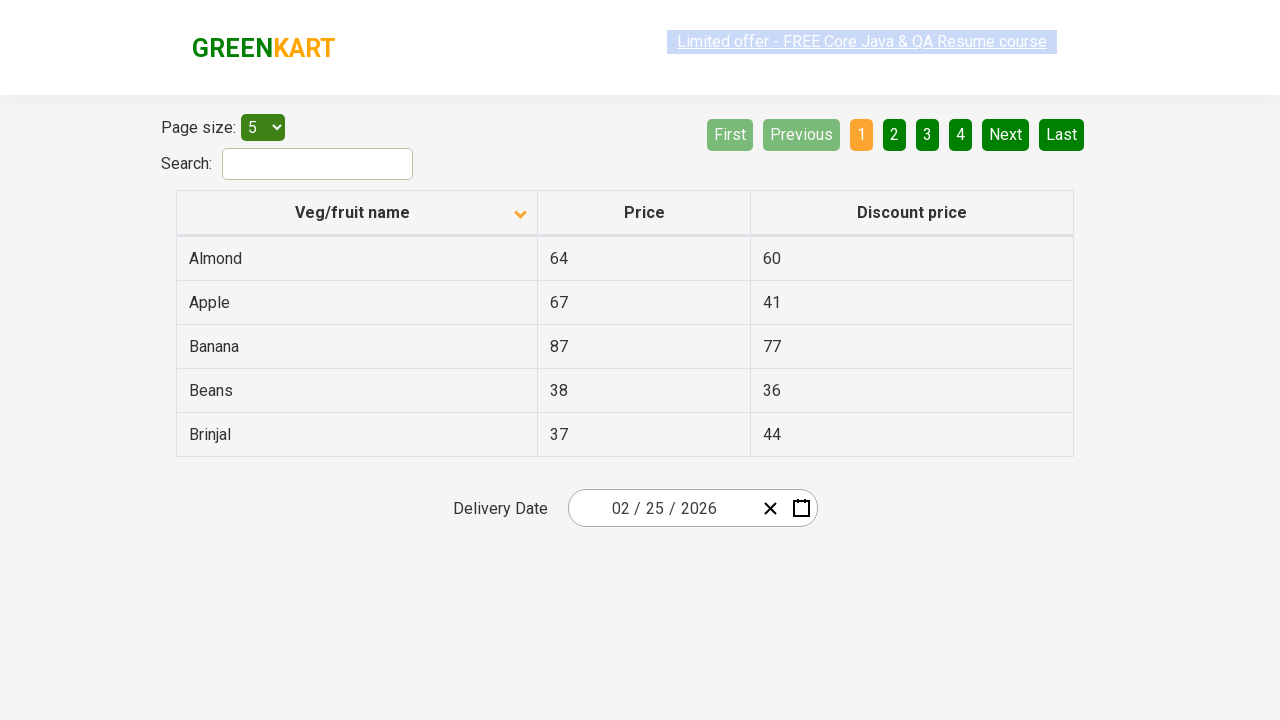

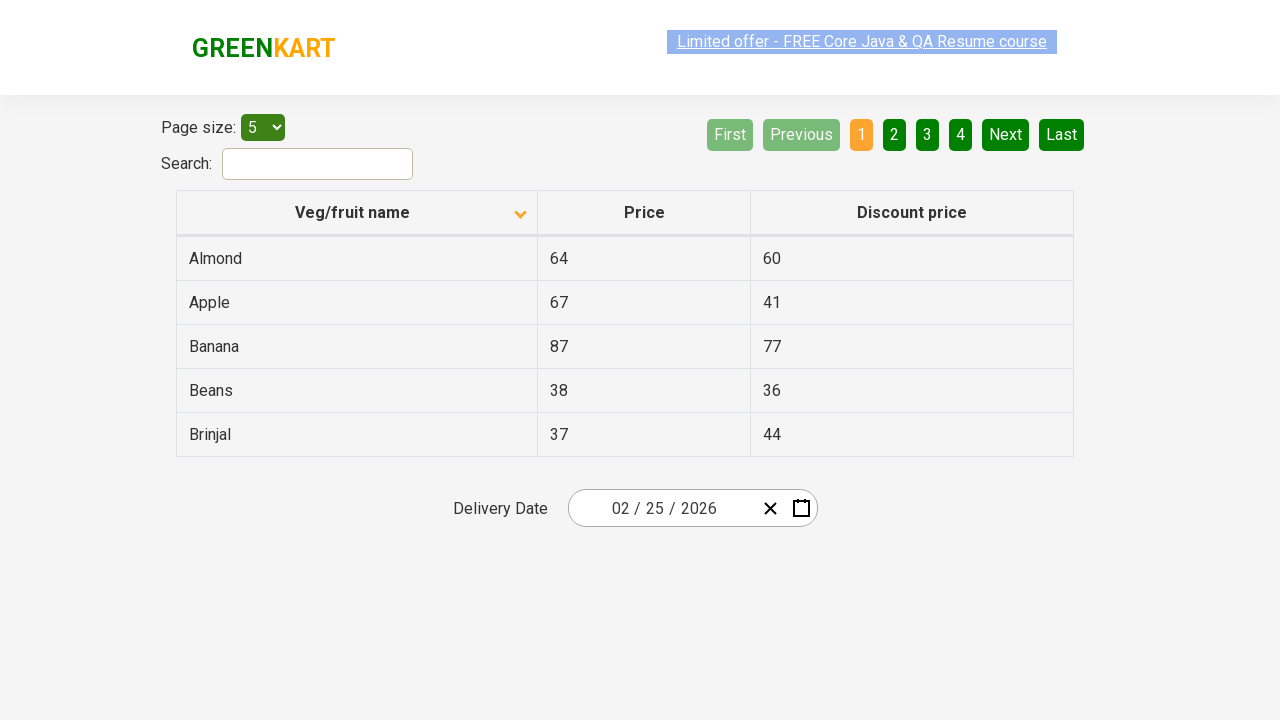